Tests checkbox and table interactions on omayo.blogspot.com - clicks checkbox if selected and reads table cell data

Starting URL: http://omayo.blogspot.com/

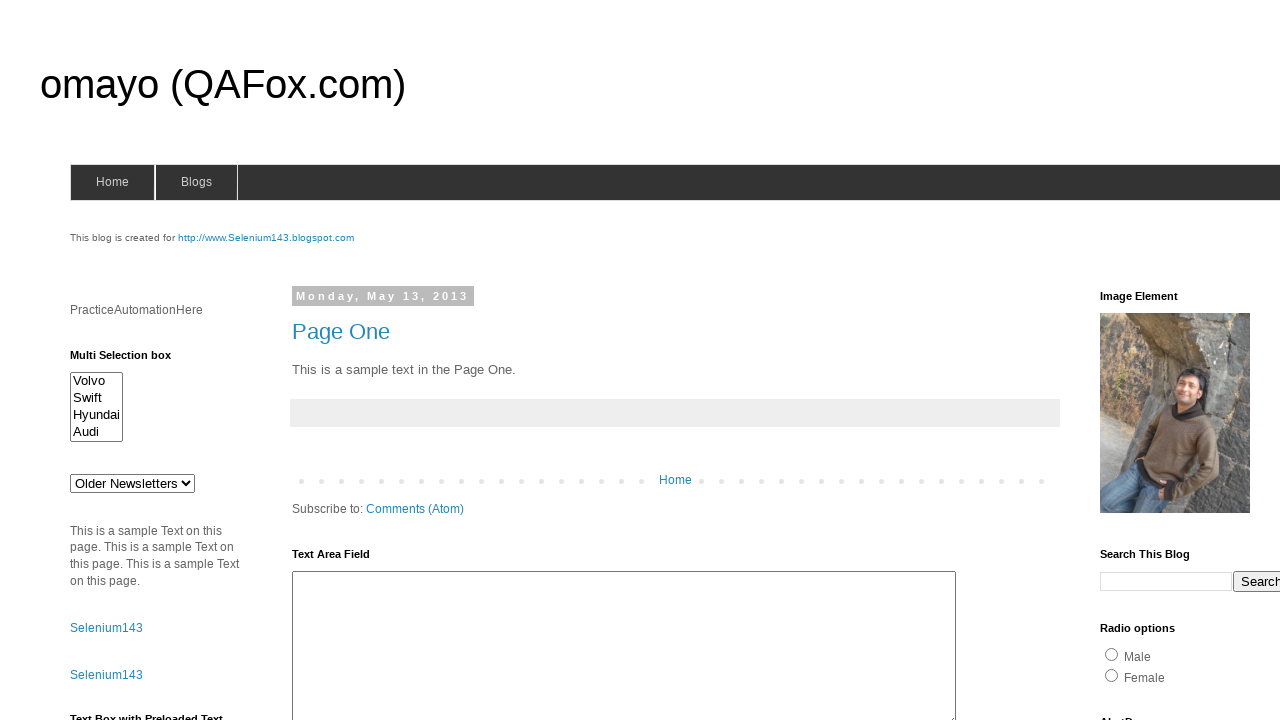

Checkbox #checkbox1 was checked, clicked to uncheck it at (1152, 361) on #checkbox1
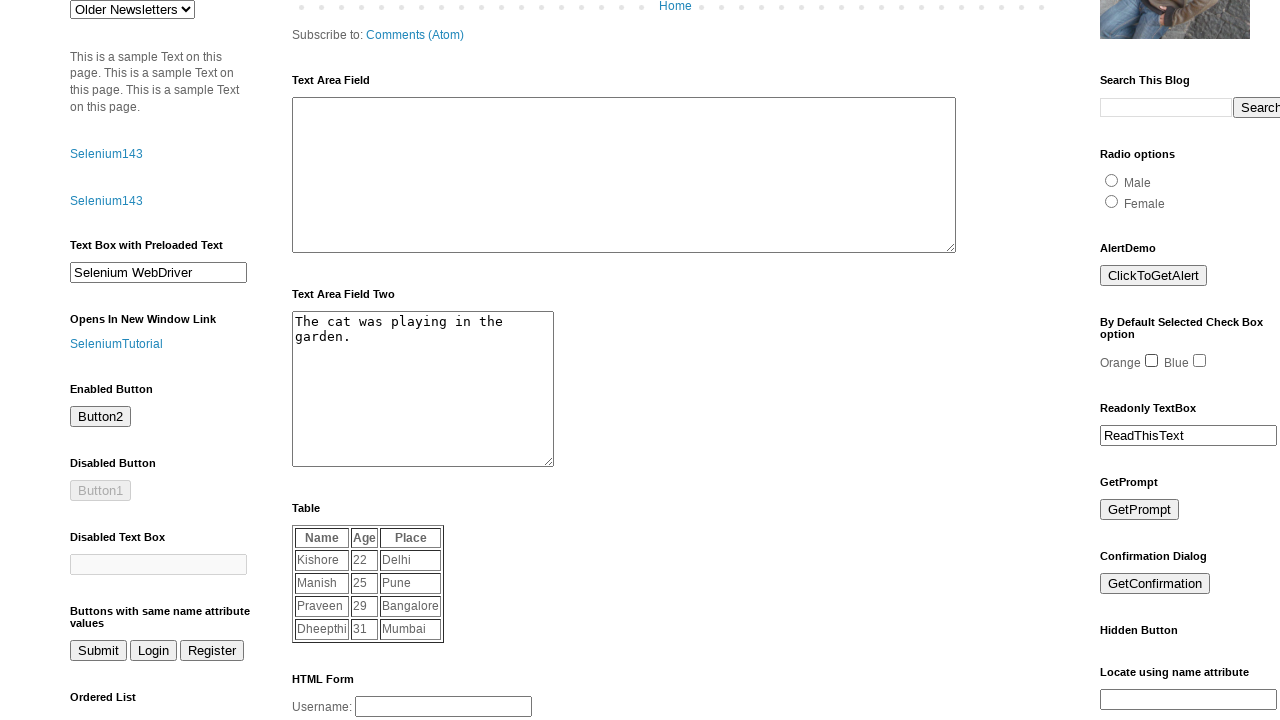

Navigated to http://omayo.blogspot.com/
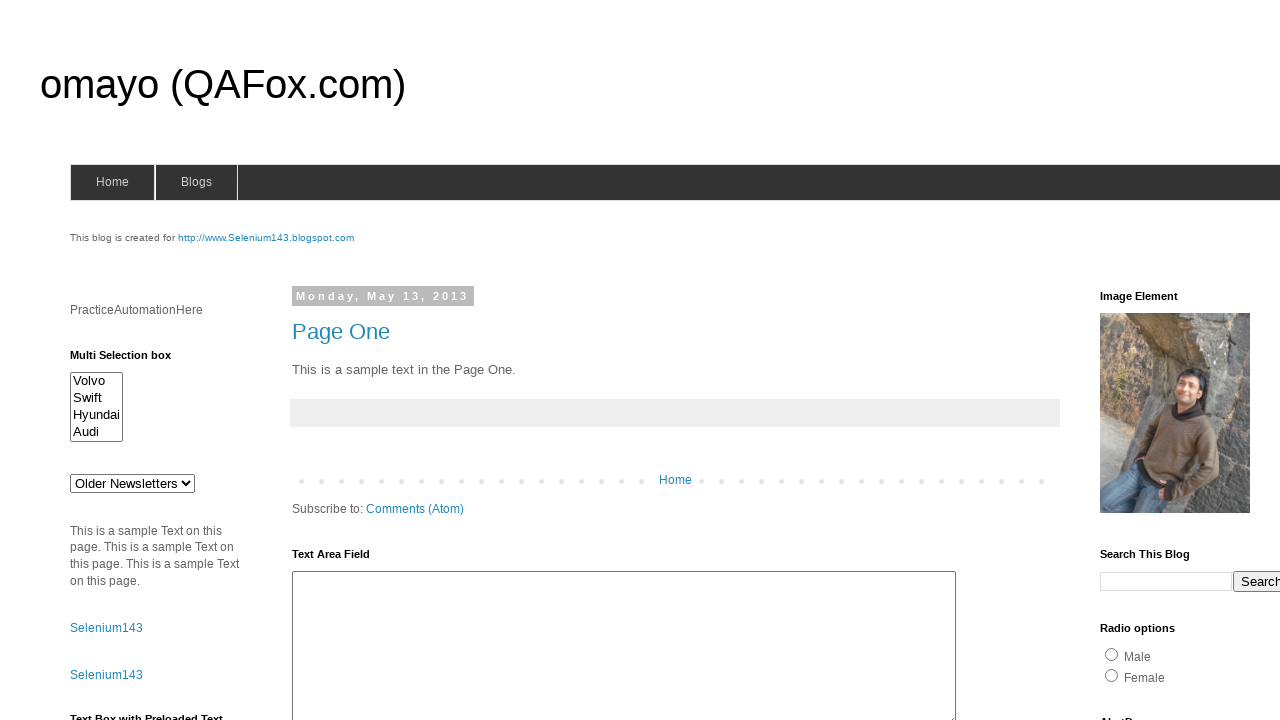

Clicked checkbox #checkbox1 at (1152, 361) on #checkbox1
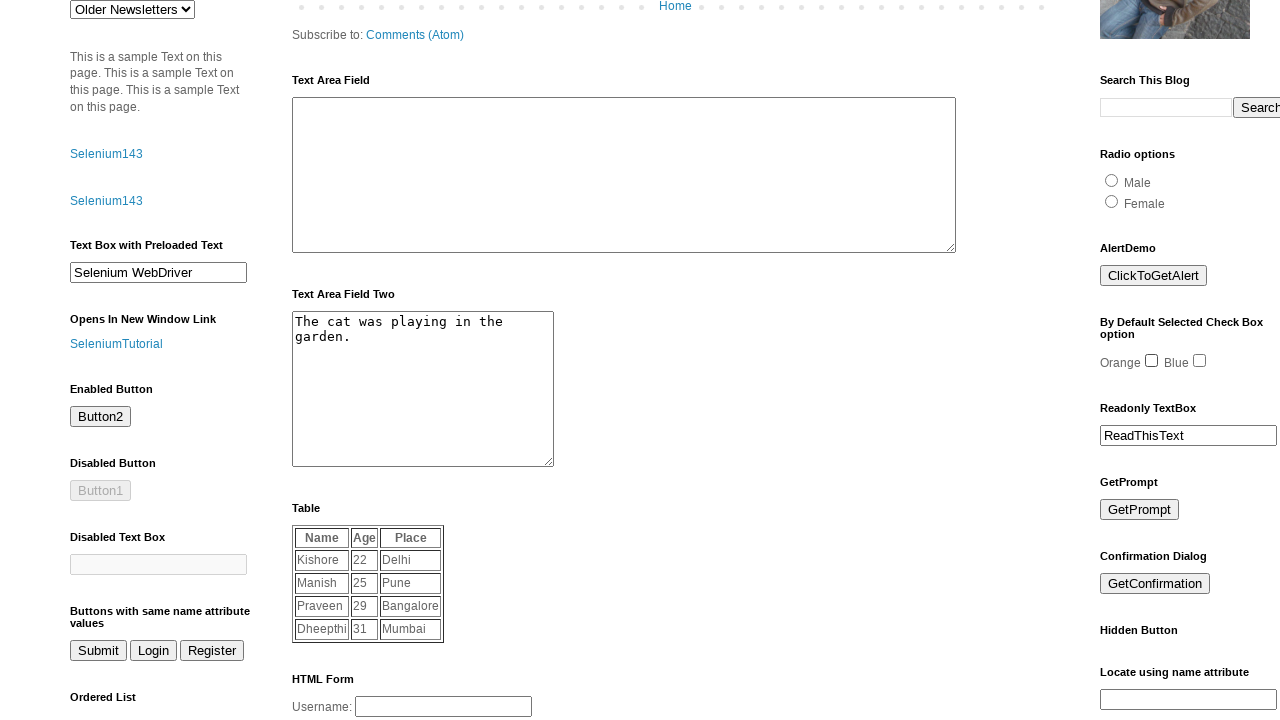

Table cell at row 2, column 3 is loaded
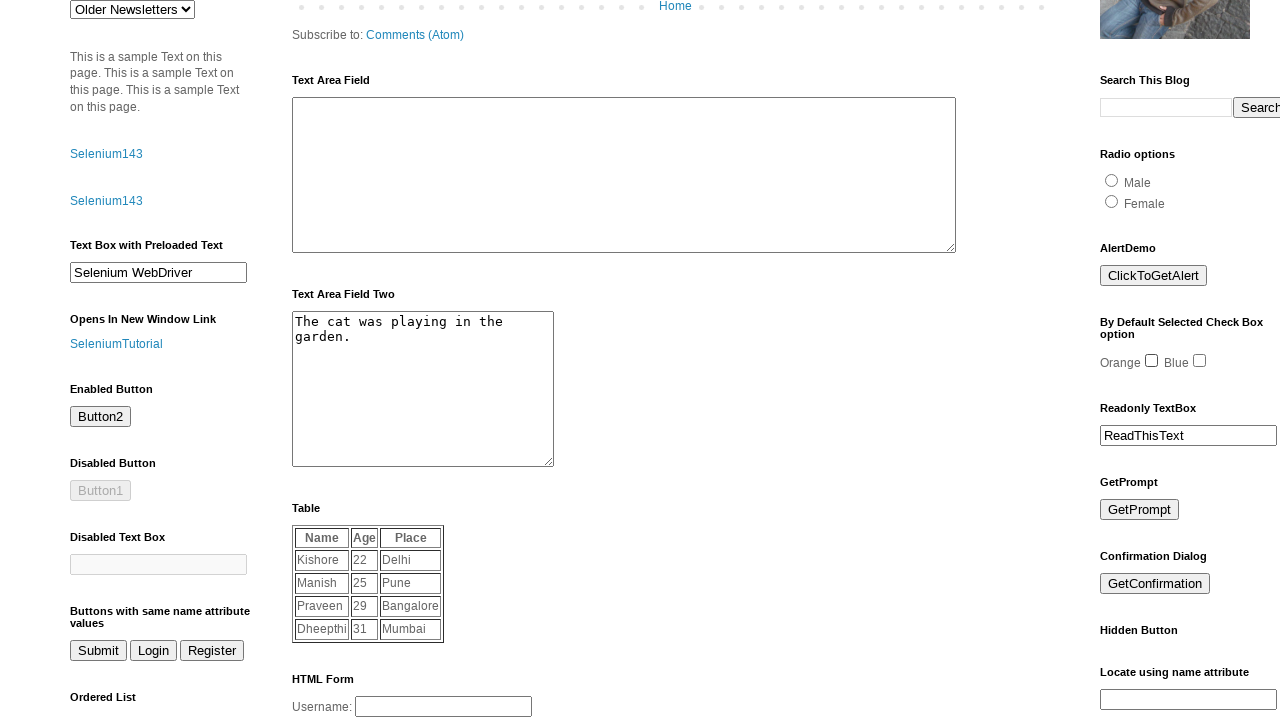

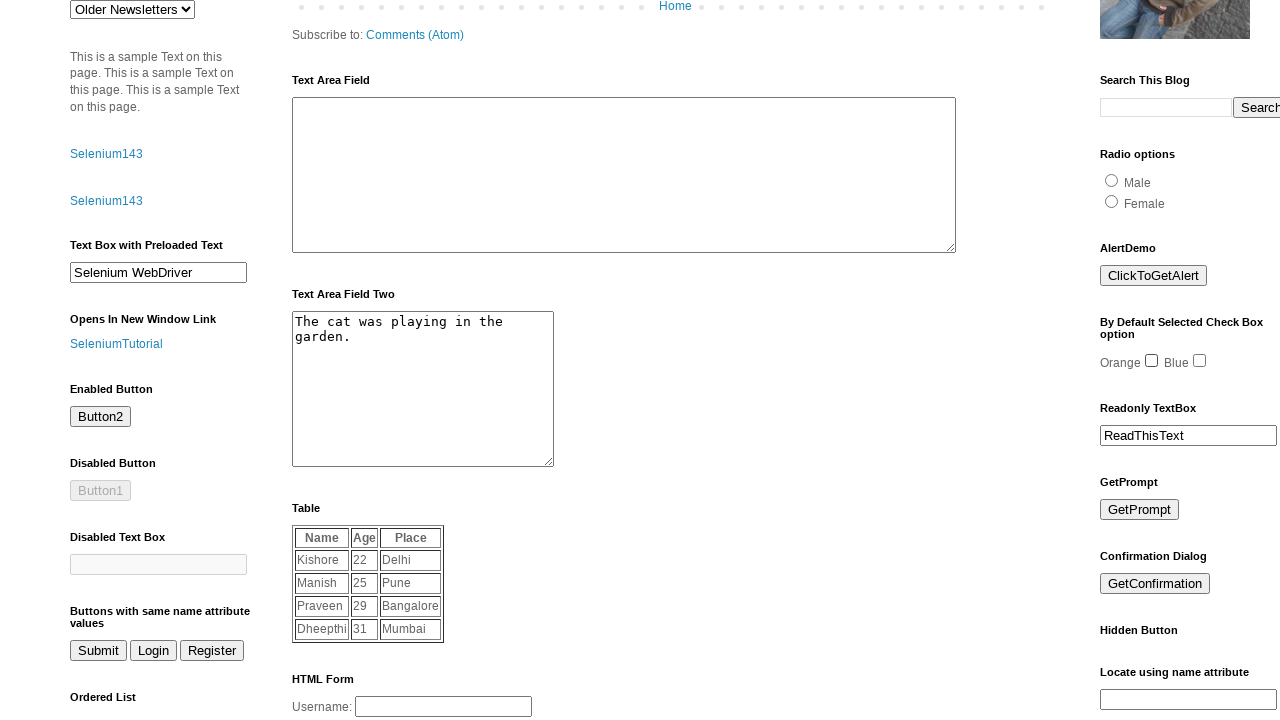